Tests the forgot password functionality by clicking the forgot password link and entering an email

Starting URL: https://login.salesforce.com

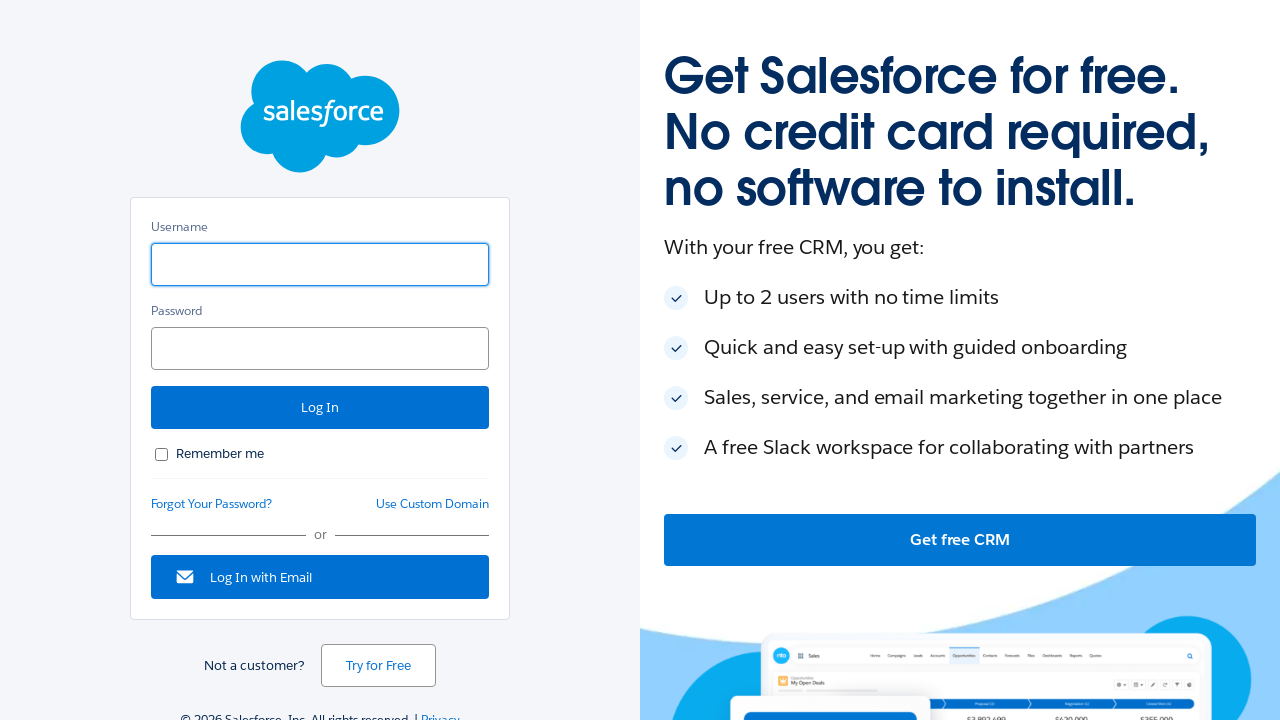

Clicked 'Forgot Your Password?' link at (212, 504) on text='Forgot Your Password?'
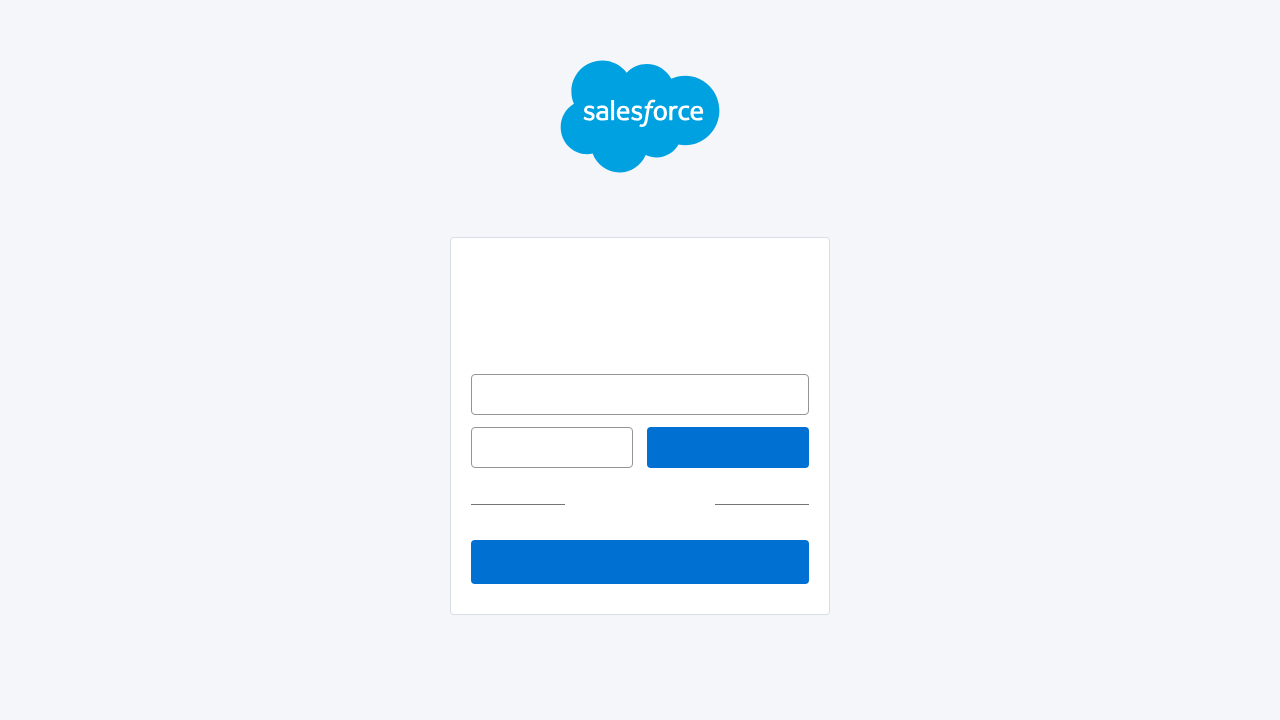

Filled email field with 'testuser@example.com' on forgot password page on input[name='un']
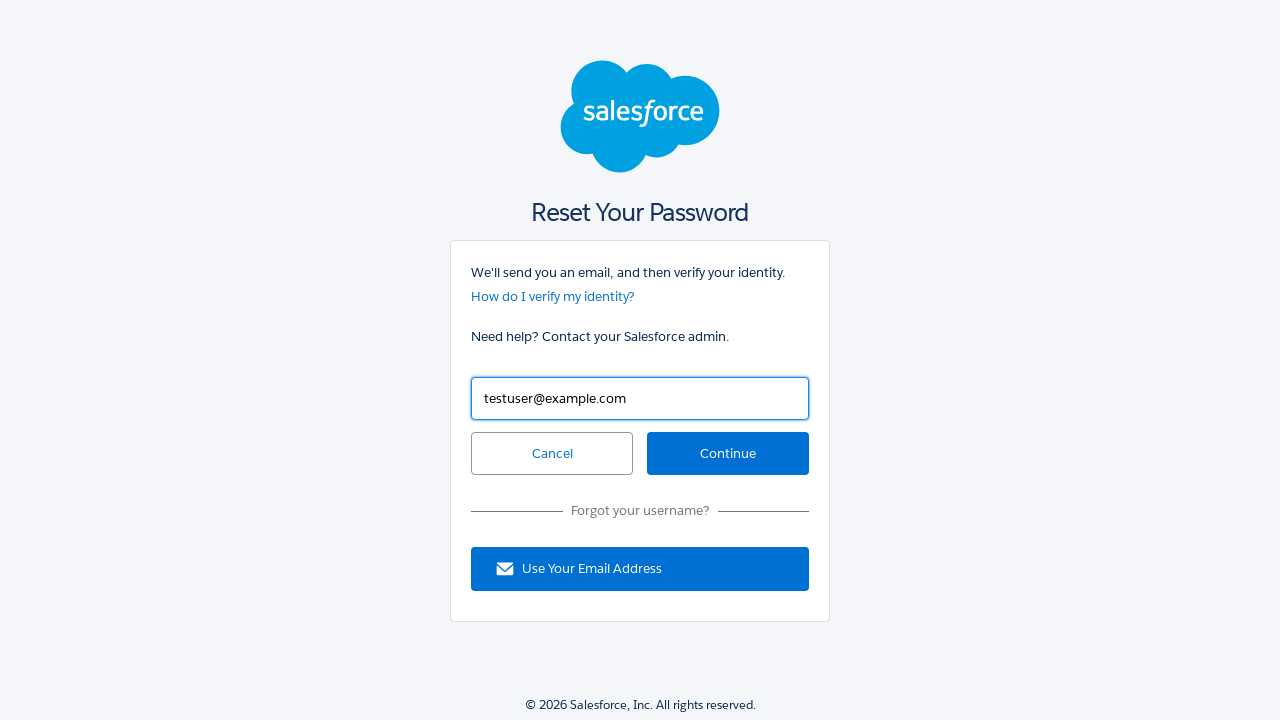

Clicked continue button to submit forgot password request at (728, 454) on #continue
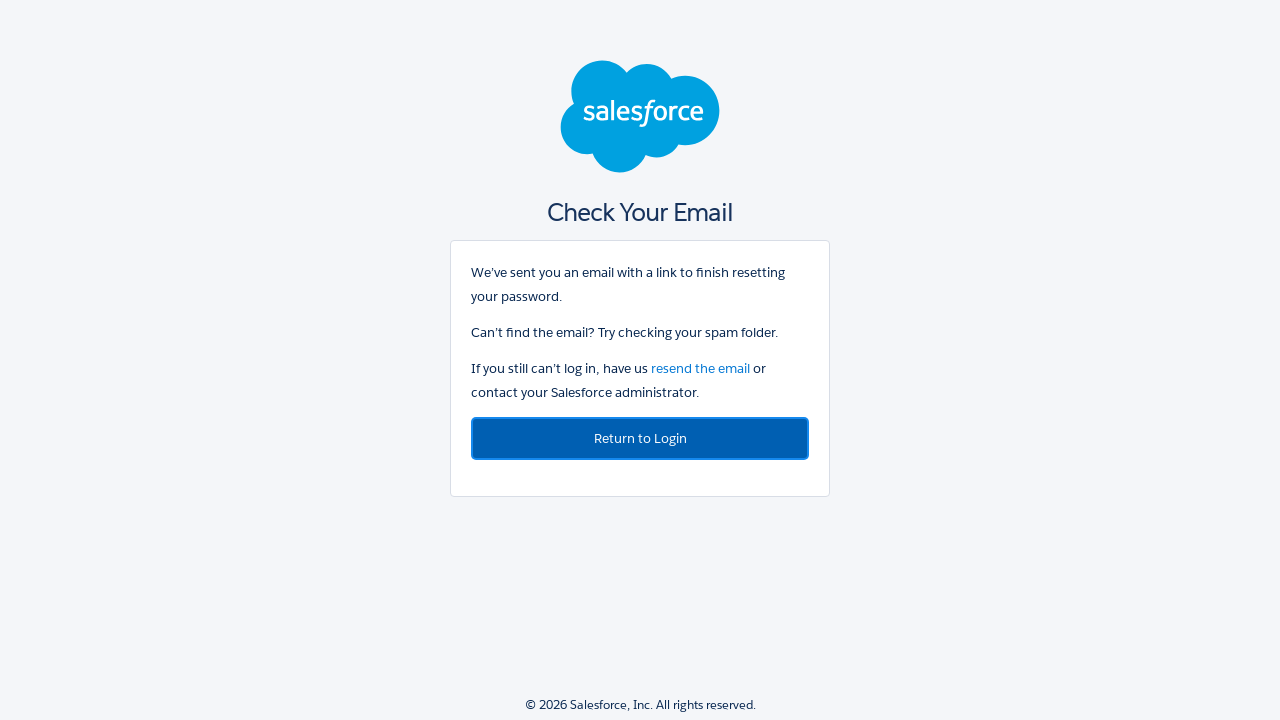

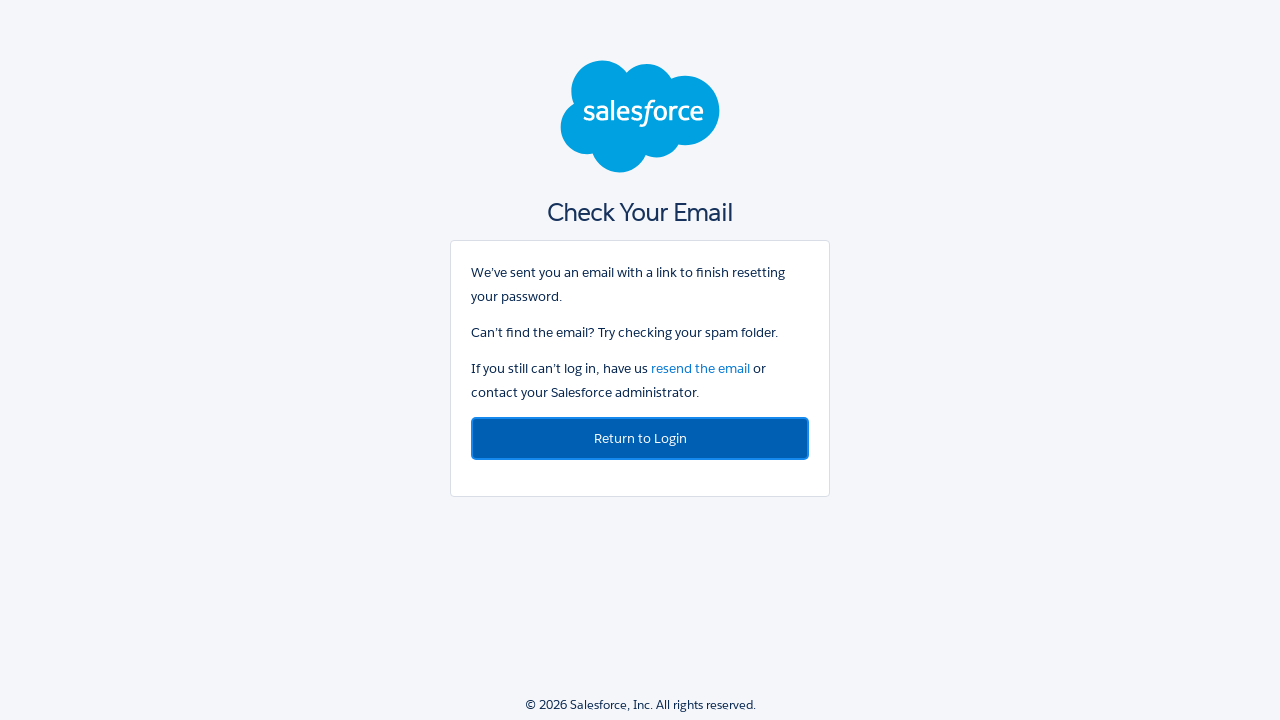